Tests that the company branding logo is displayed on the OrangeHRM login page

Starting URL: https://opensource-demo.orangehrmlive.com/web/index.php/auth/login

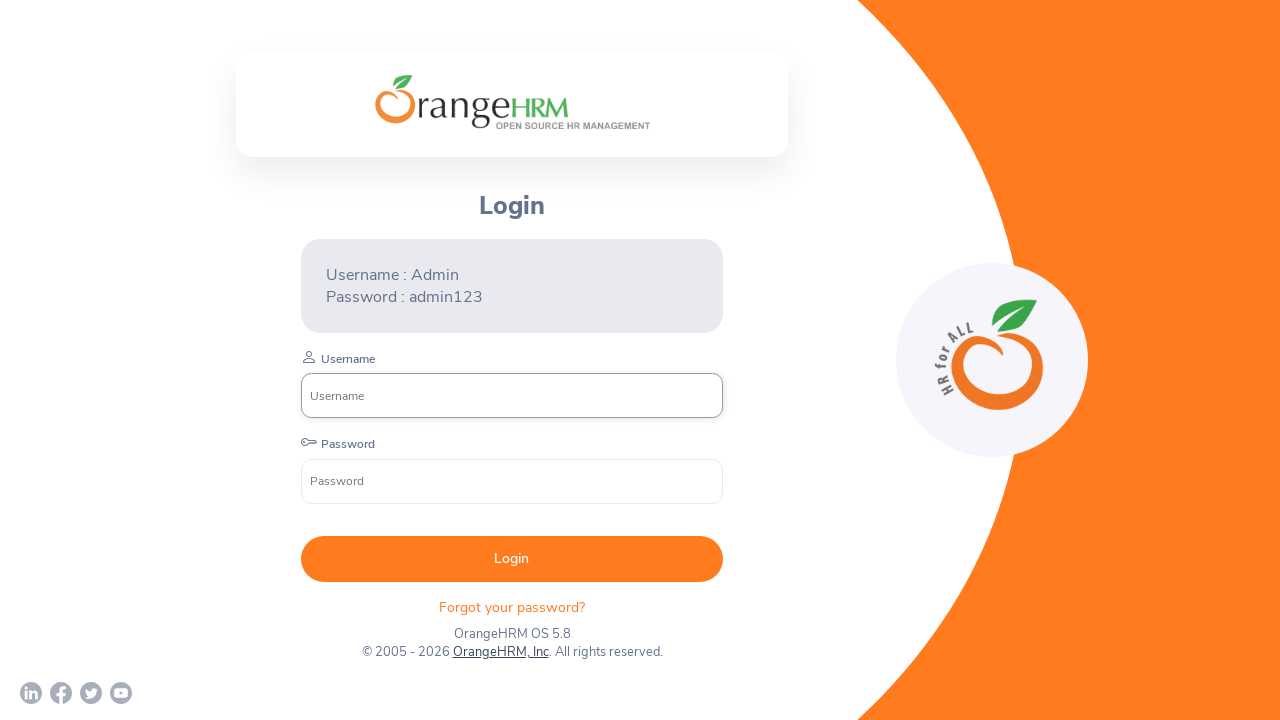

Located company branding logo element
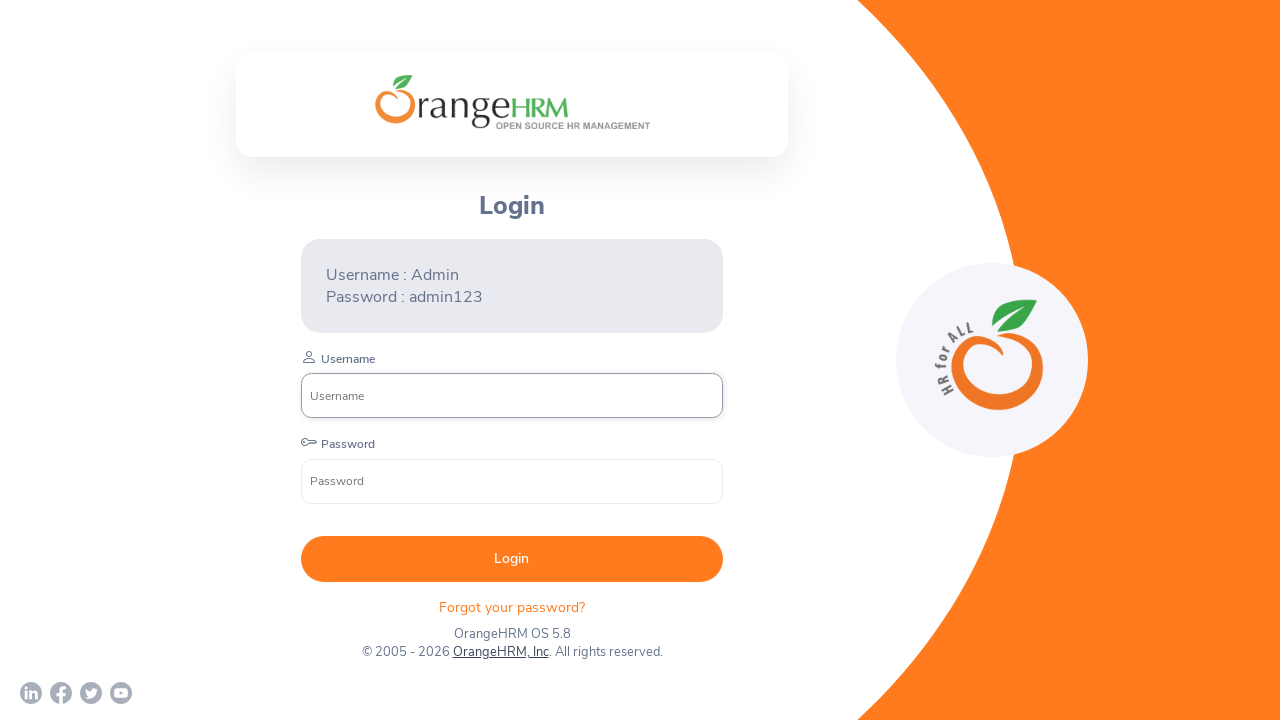

Company branding logo became visible
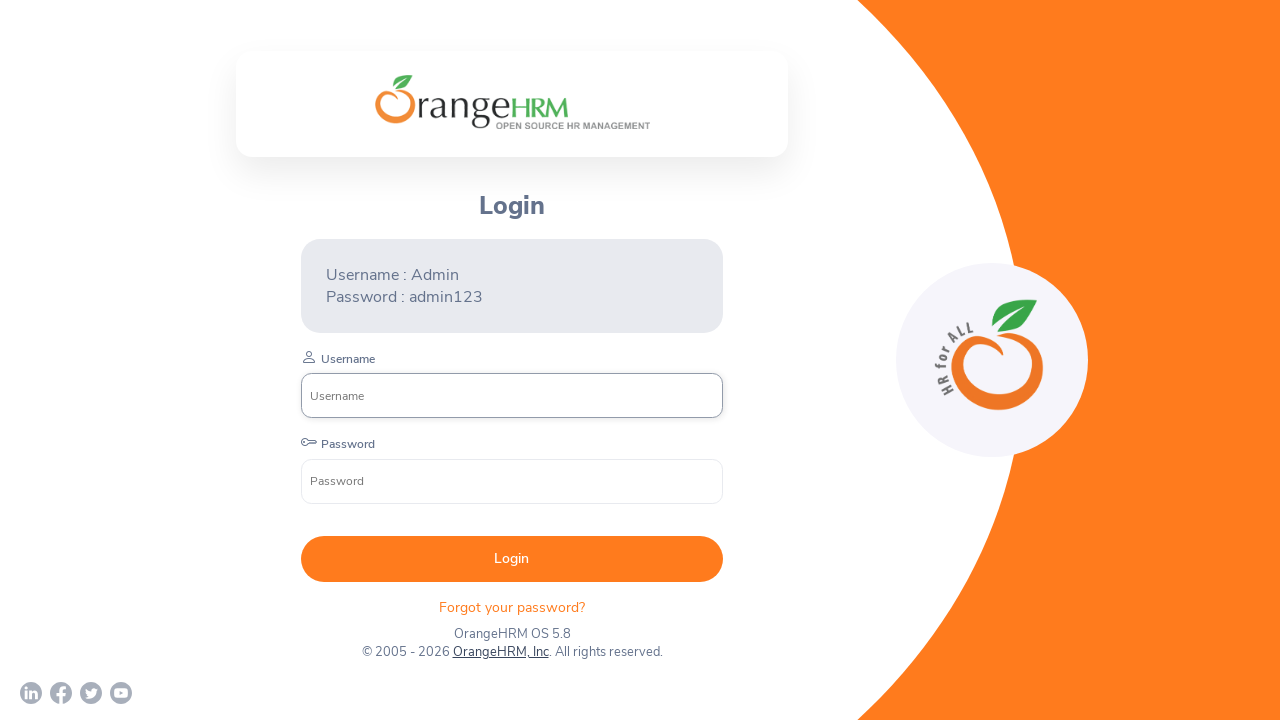

Verified company branding logo is visible
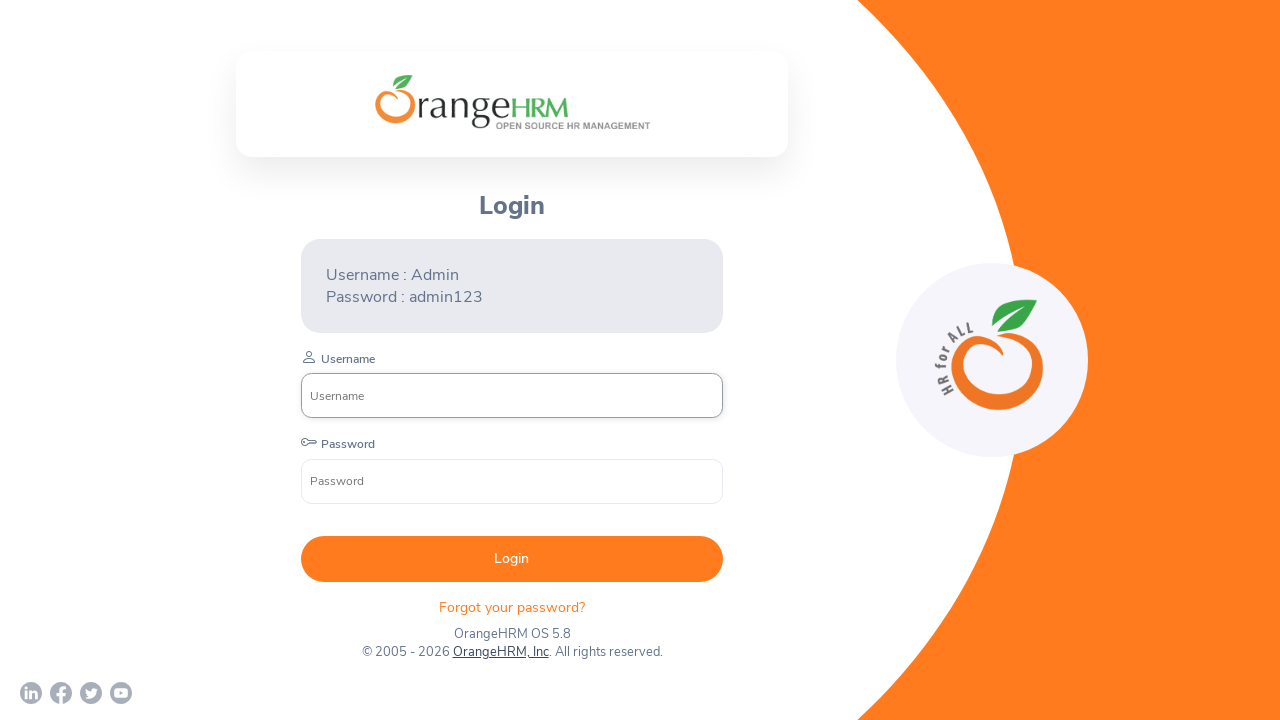

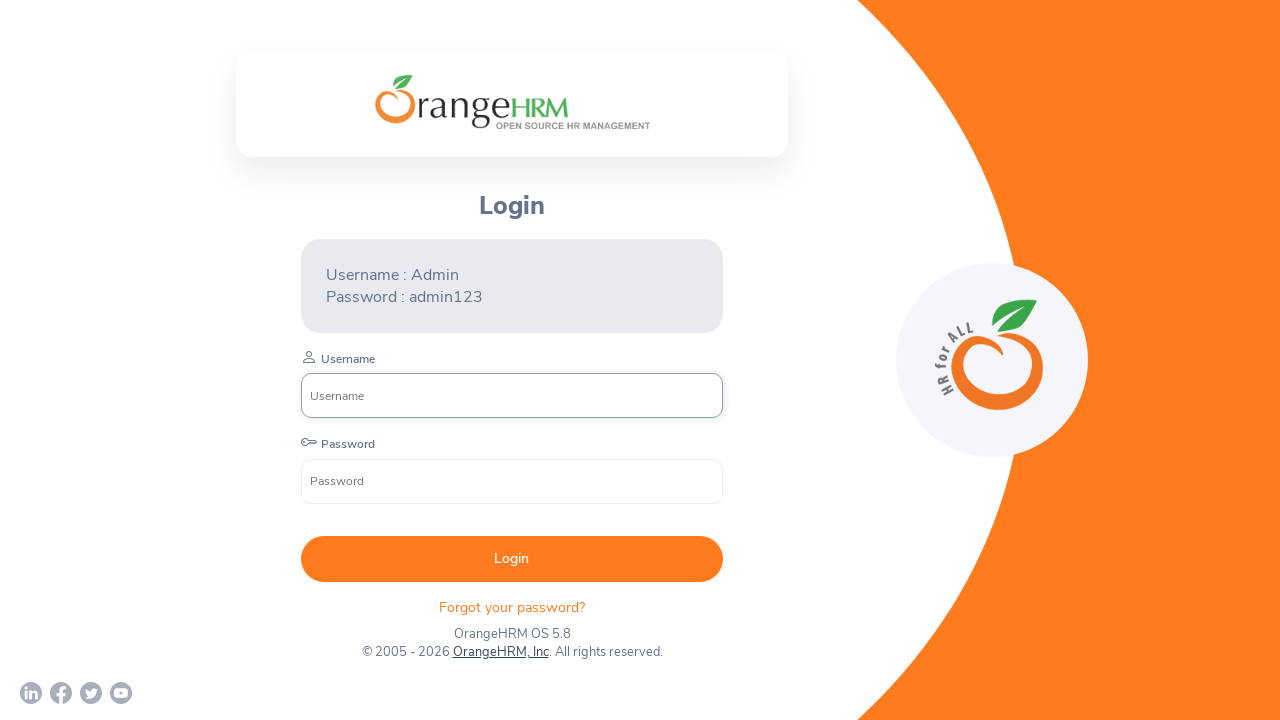